Tests clearing a field using Ctrl+A to select all and backspace to delete, then typing new text

Starting URL: https://testautomationpractice.blogspot.com

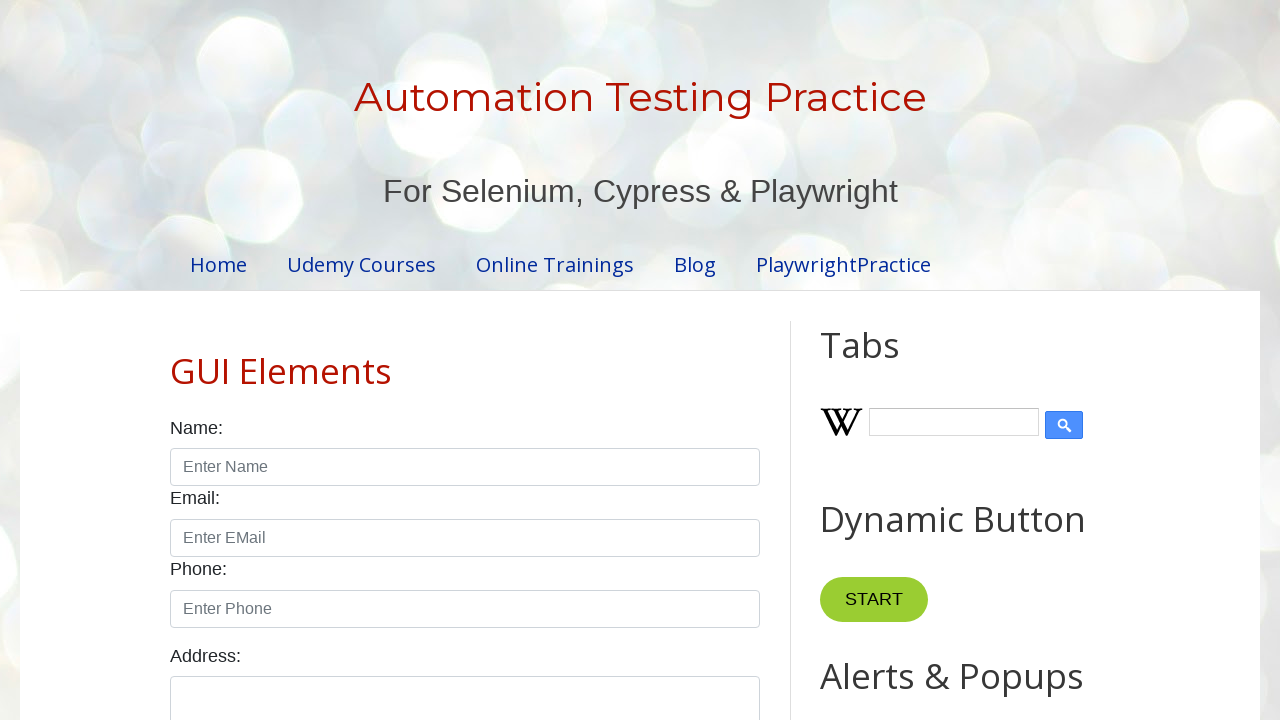

Selected all text in field using Ctrl+A on #field1
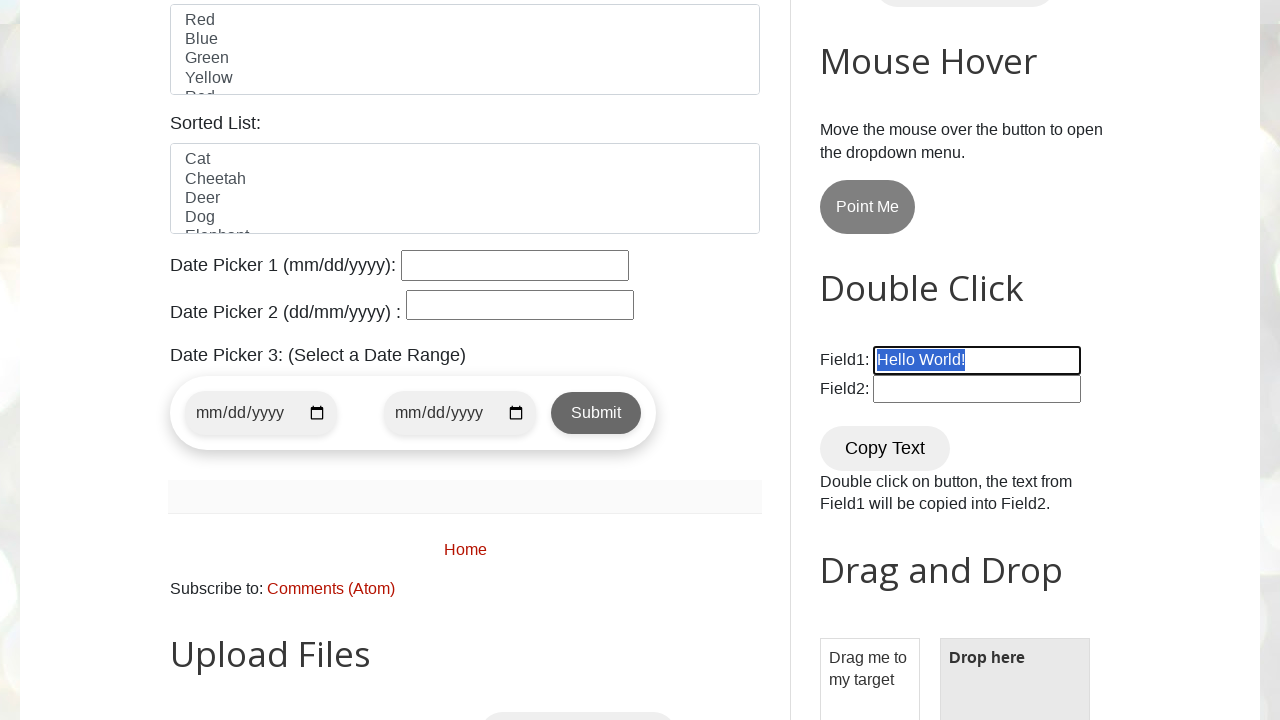

Deleted selected text using Backspace on #field1
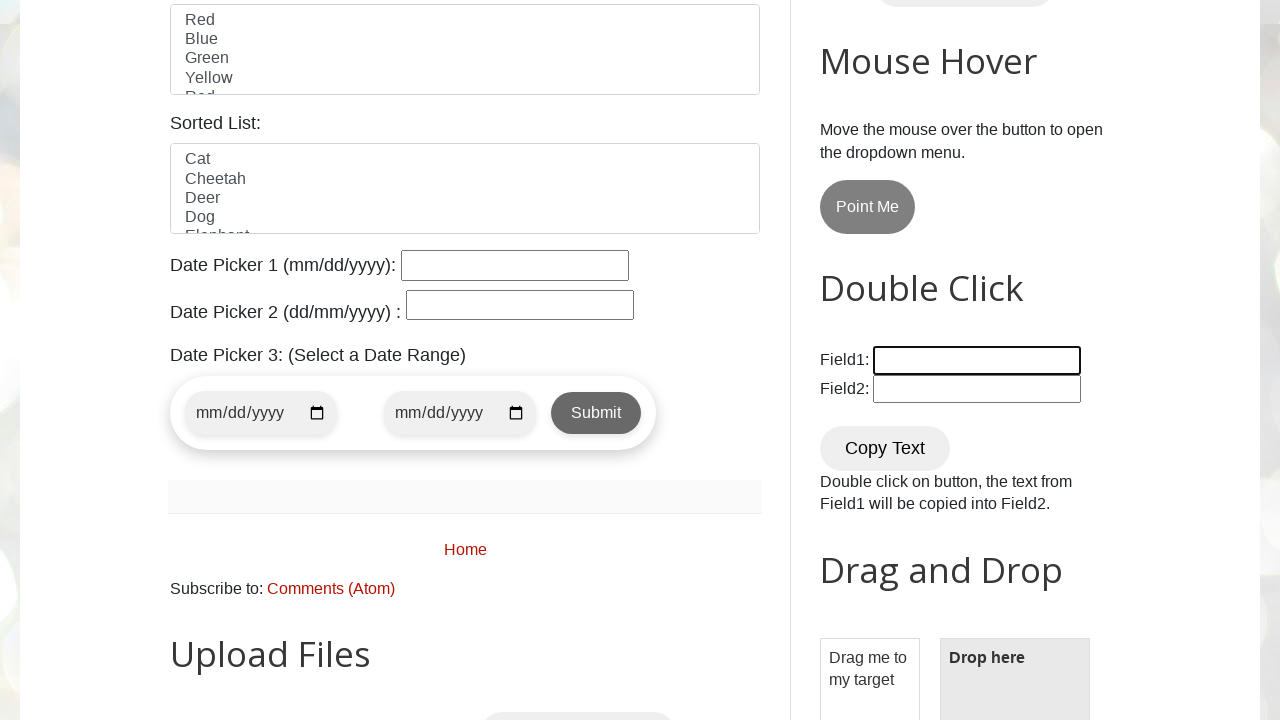

Typed 'Hello Bro!' into the field on #field1
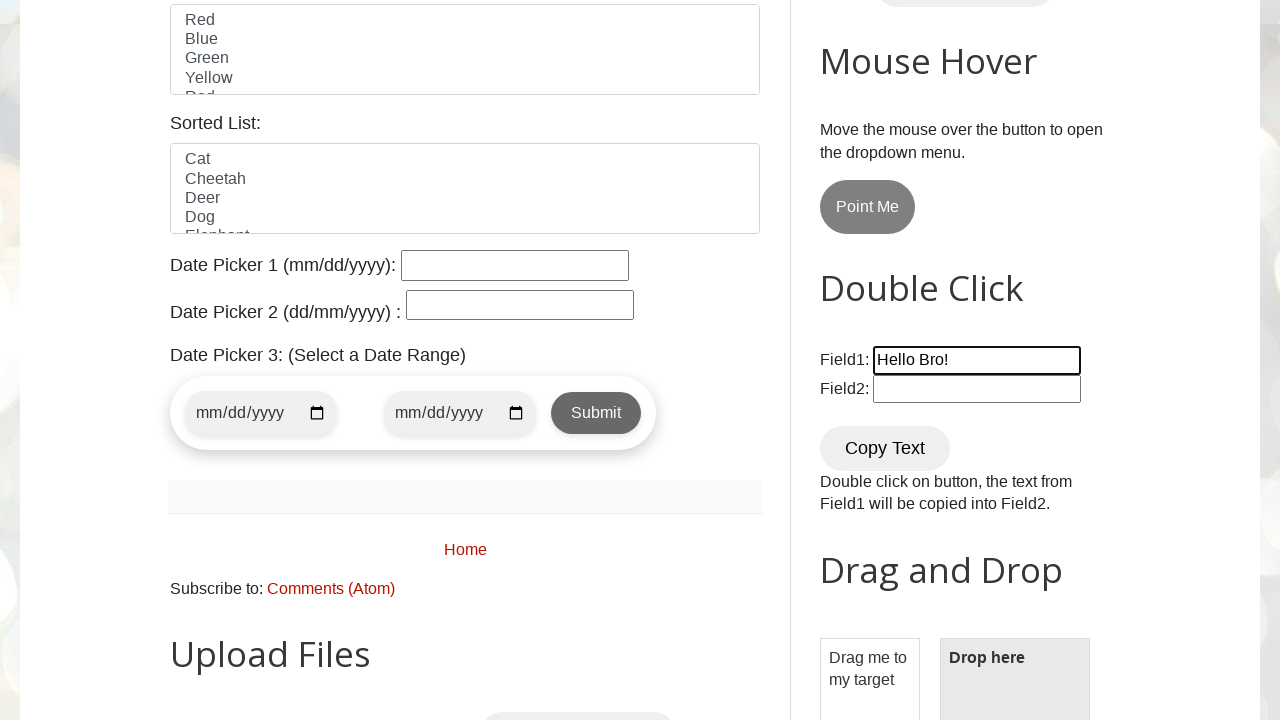

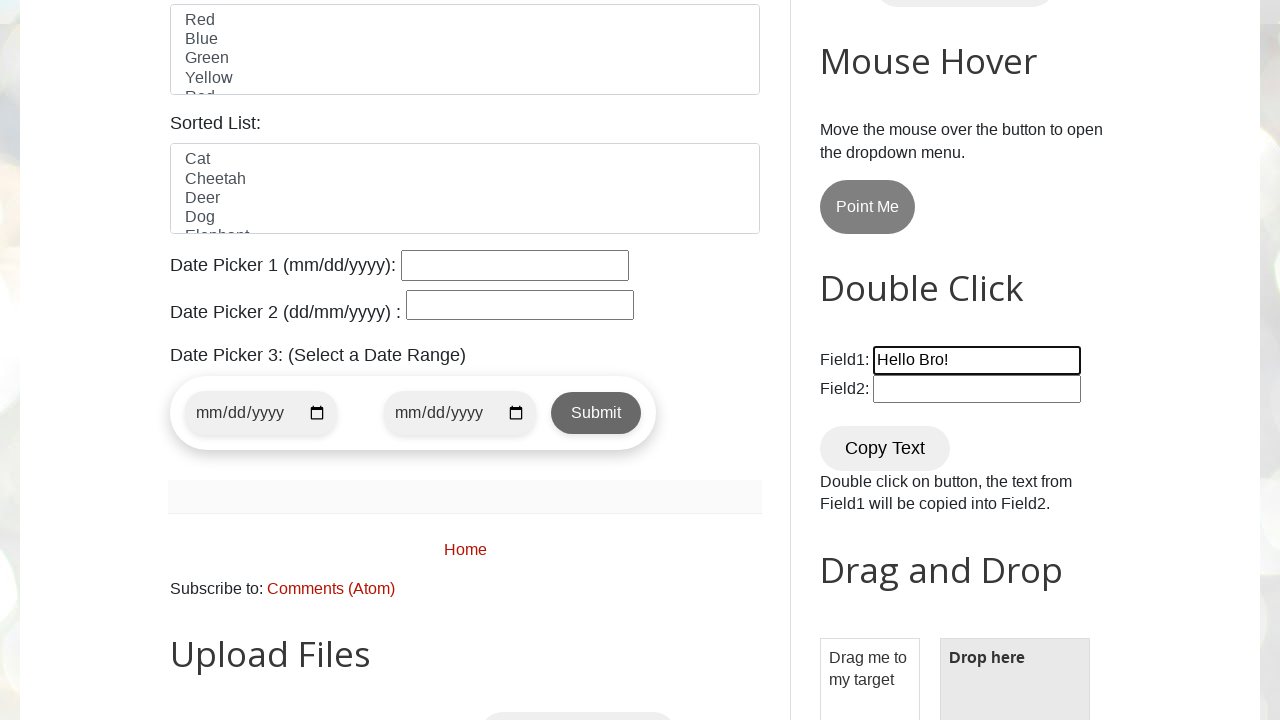